Navigates to an automation practice page and extracts information from a table by accessing specific rows and cells

Starting URL: https://rahulshettyacademy.com/AutomationPractice/

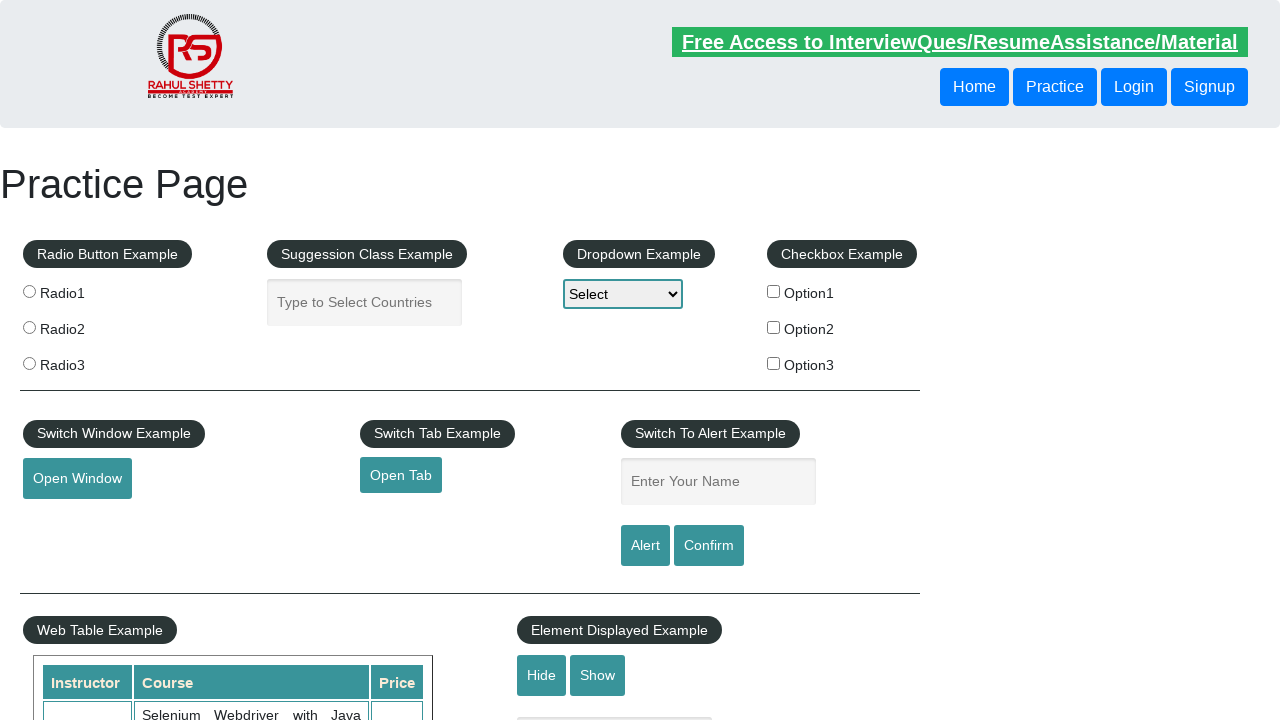

Waited for product table to load
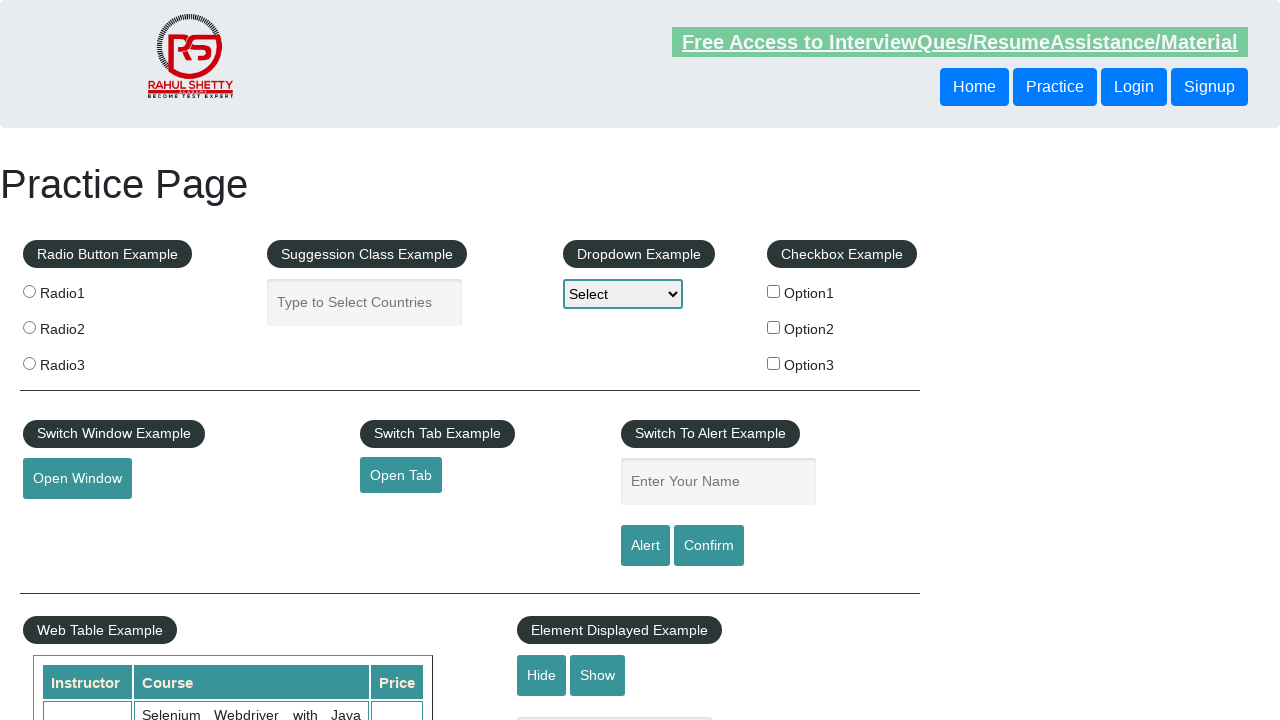

Located the product table element
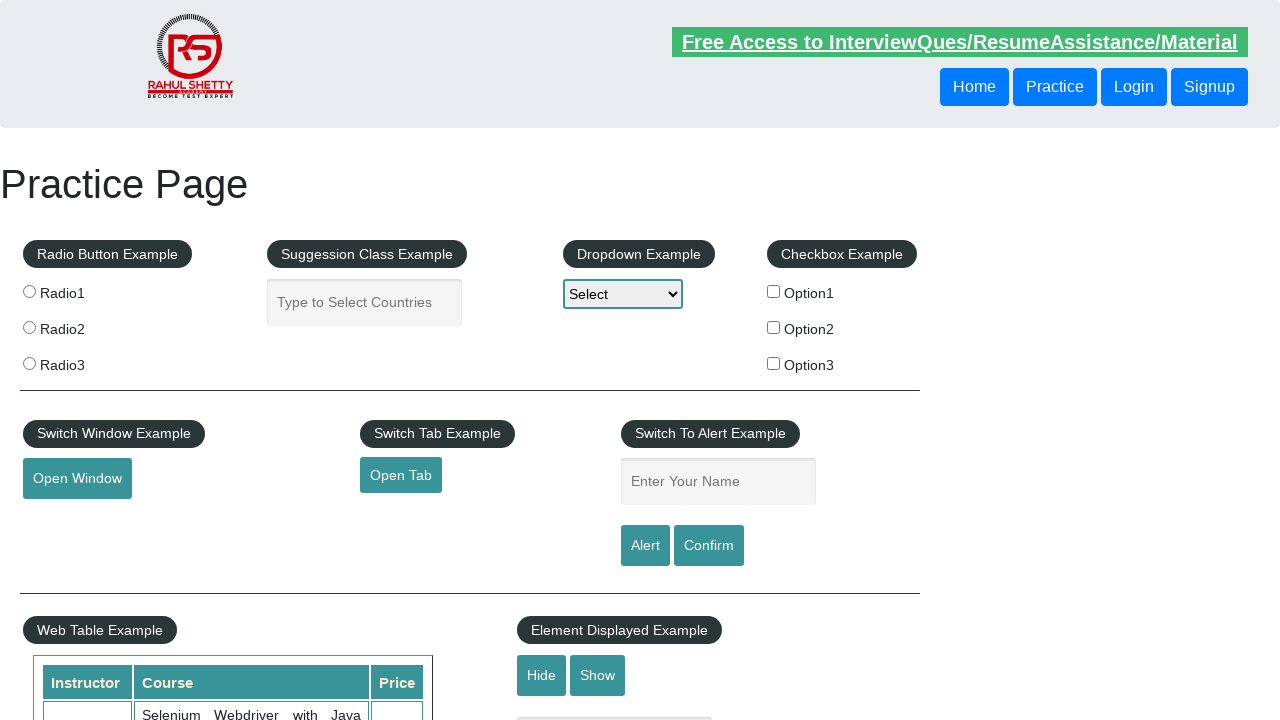

Counted table rows: 21
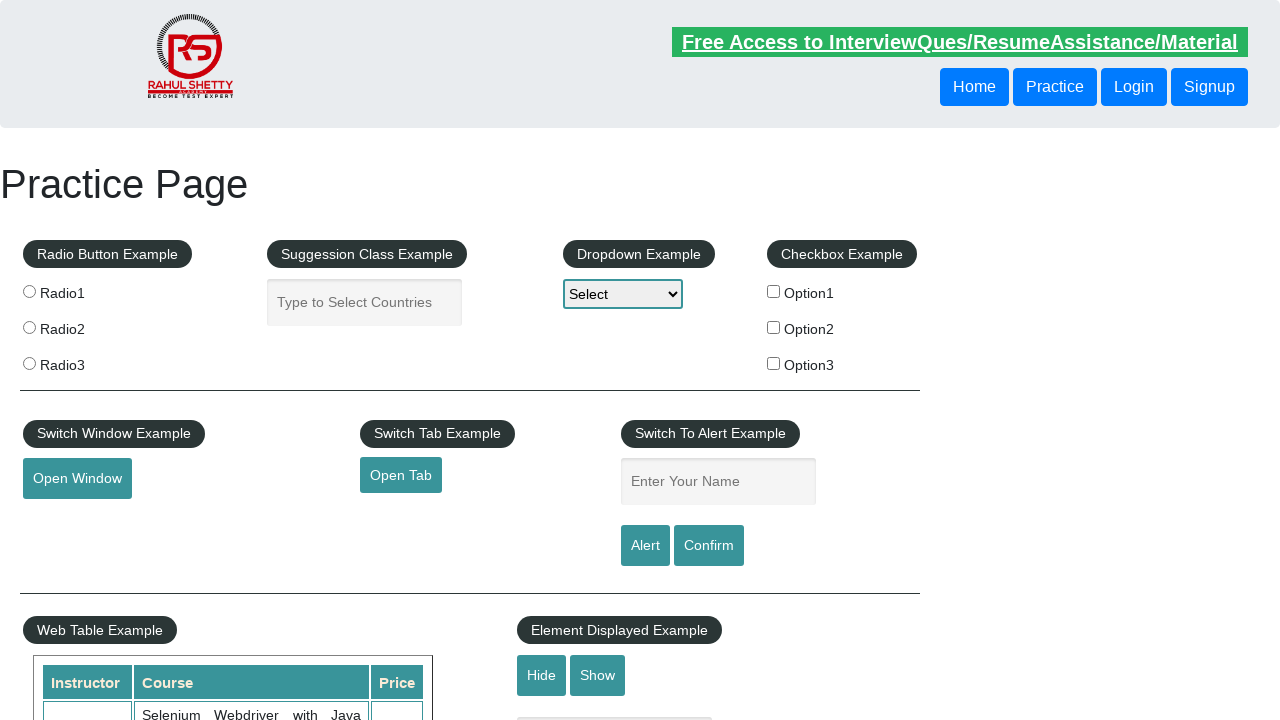

Counted table columns: 3
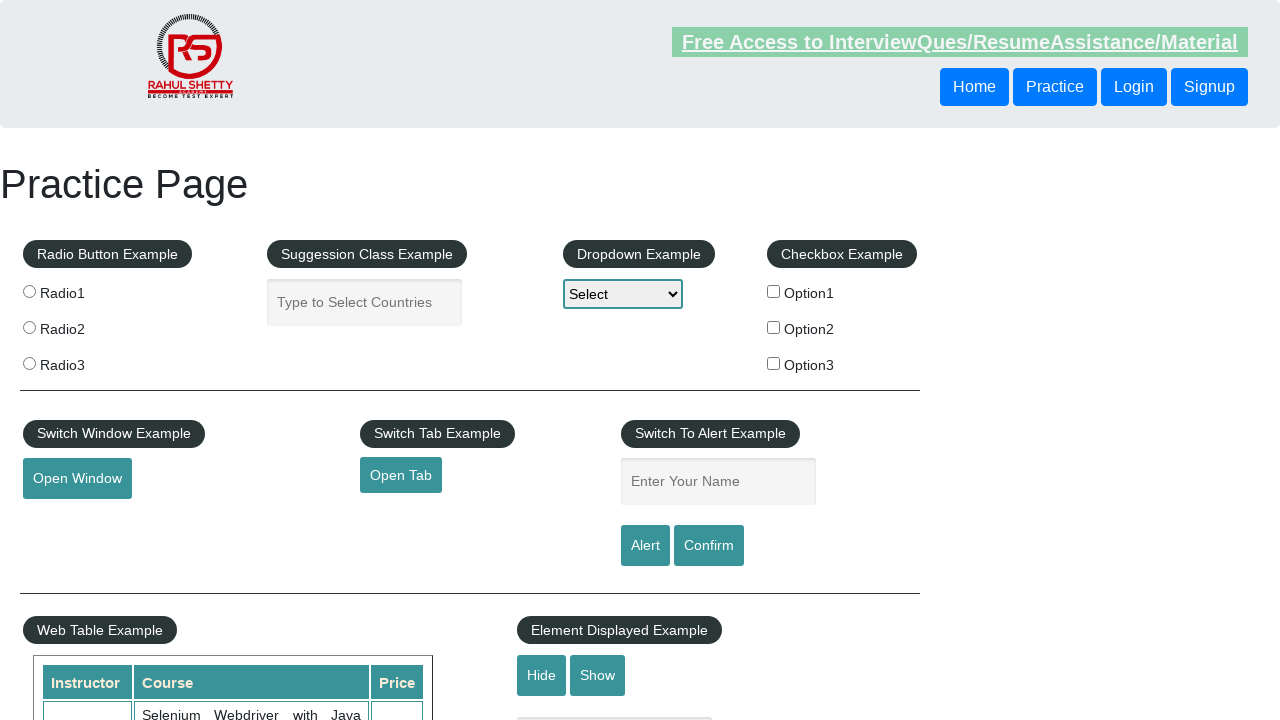

Located cells in the third row
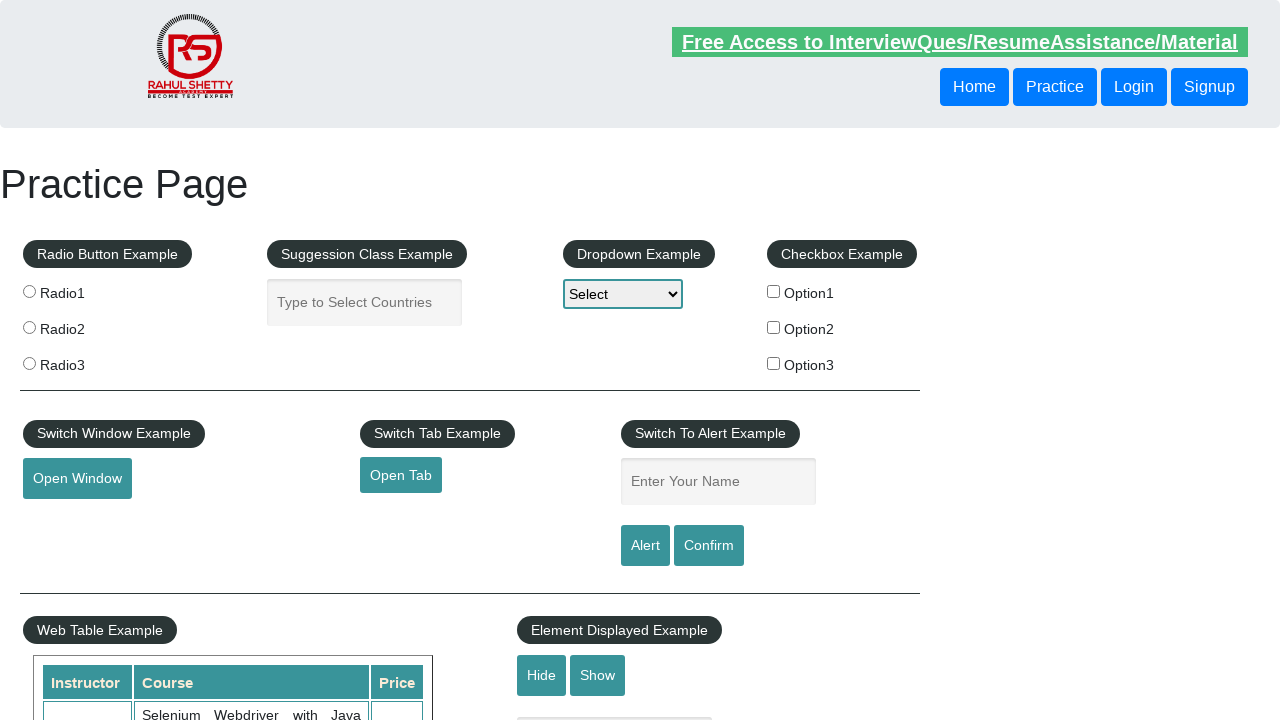

Extracted cell 1 content from third row: Rahul Shetty
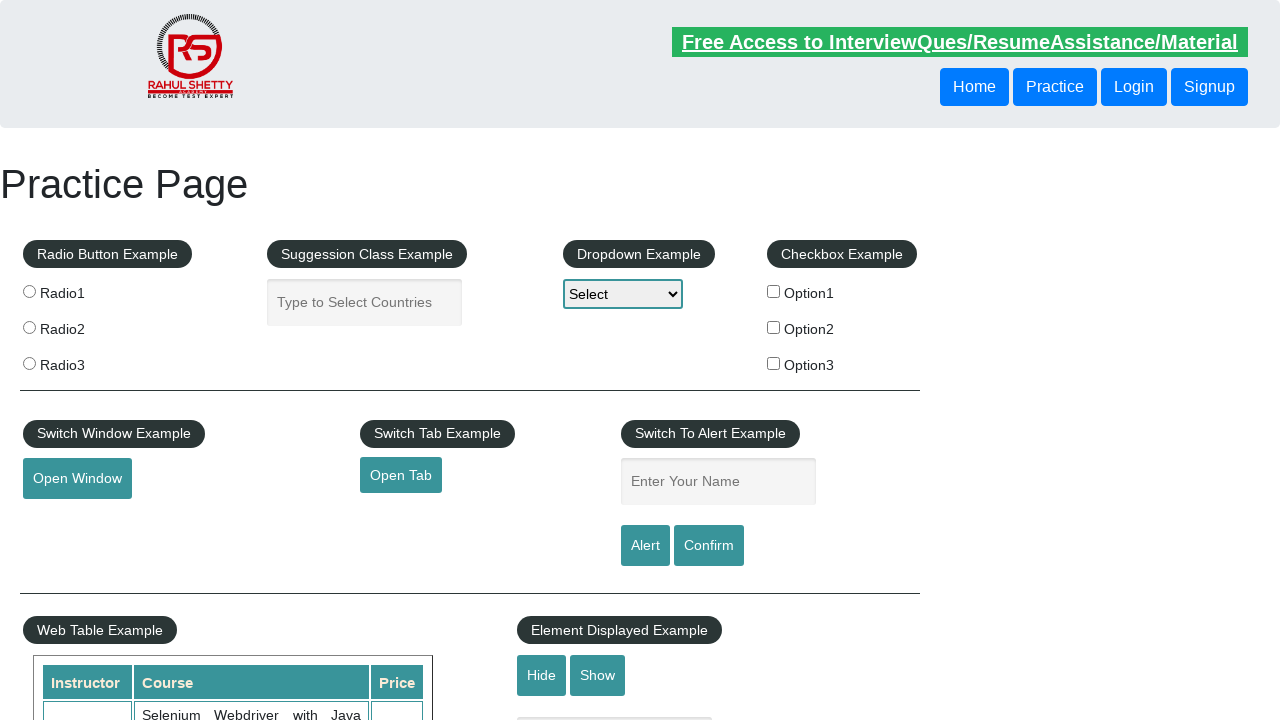

Extracted cell 2 content from third row: Learn SQL in Practical + Database Testing from Scratch
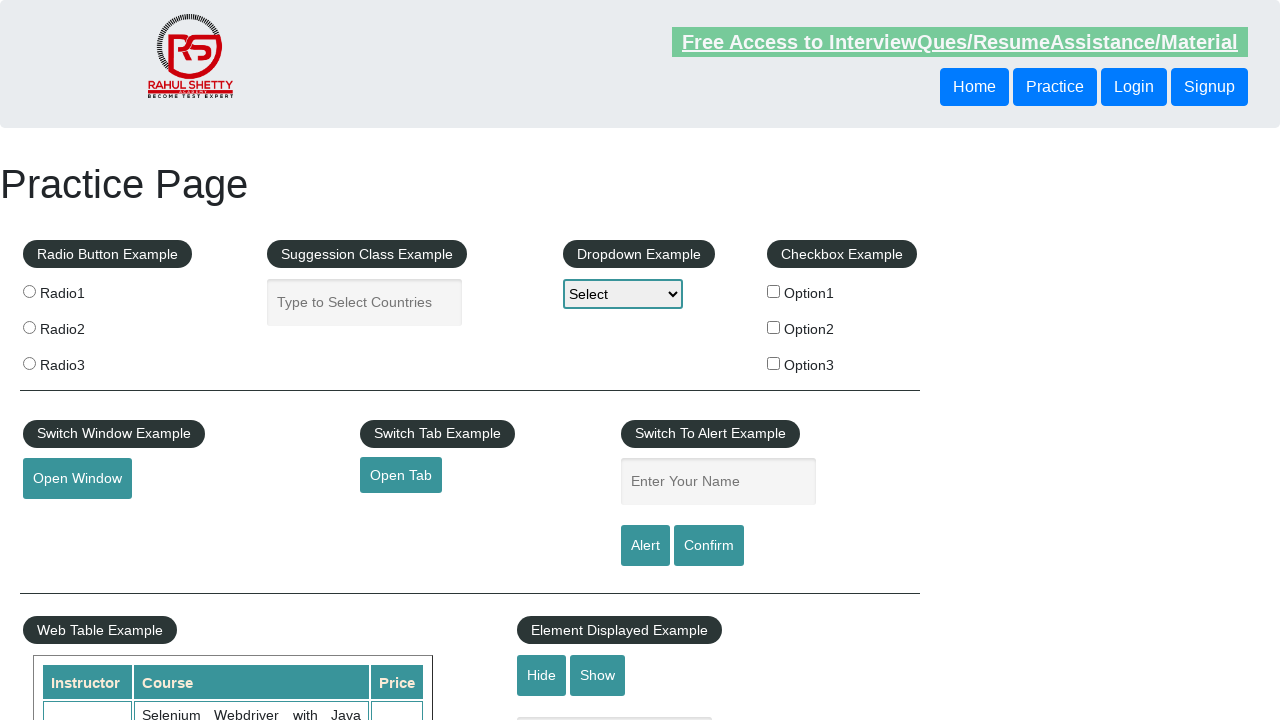

Extracted cell 3 content from third row: 25
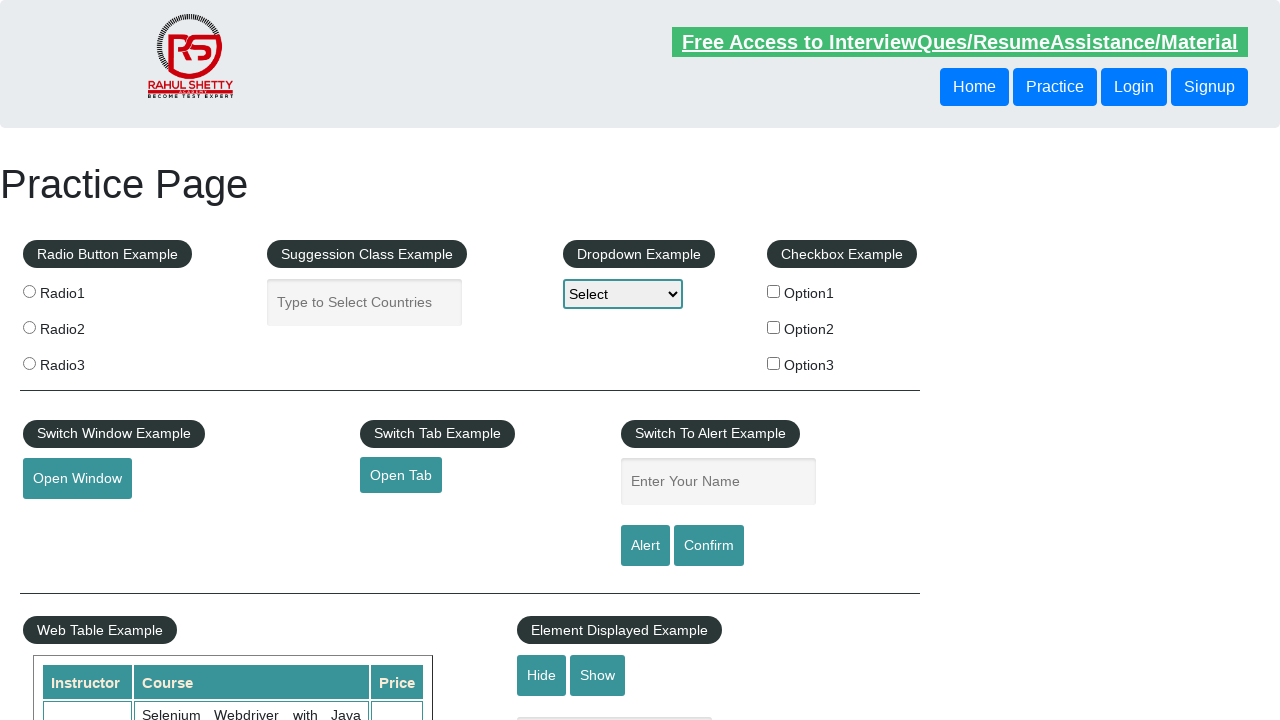

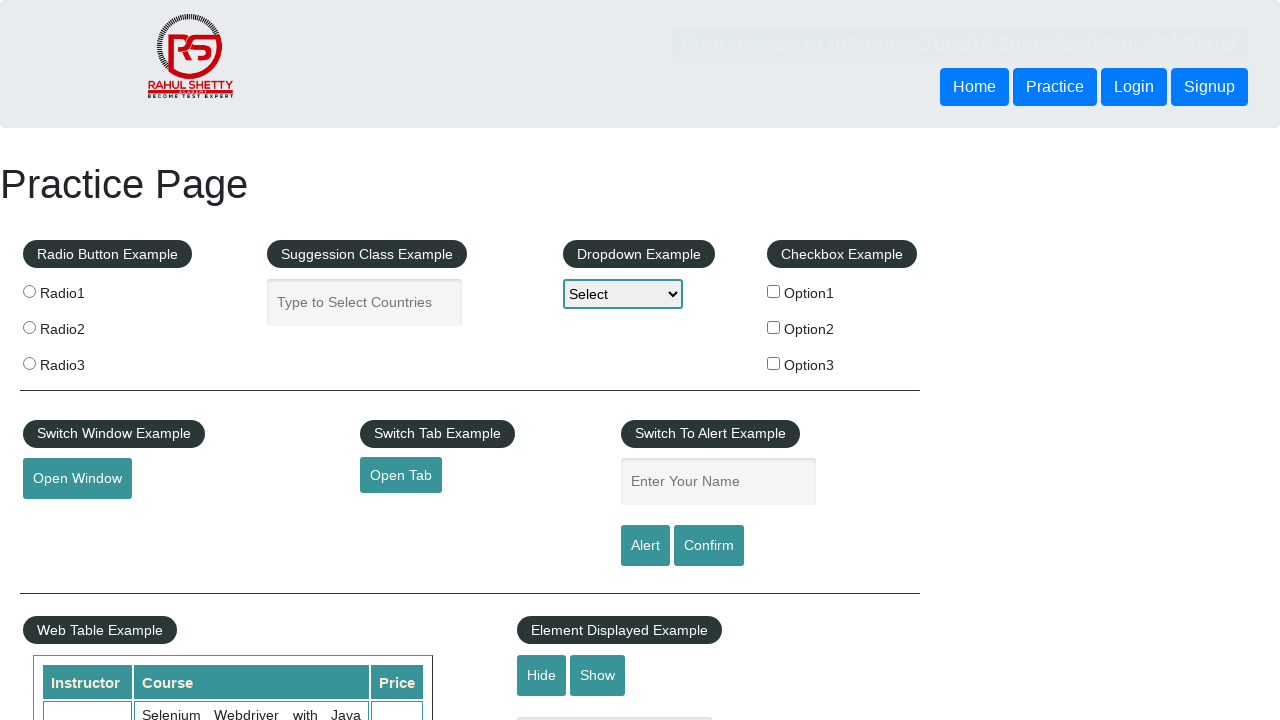